Tests the timer alert button that shows an alert after 5 seconds delay

Starting URL: https://demoqa.com/alerts

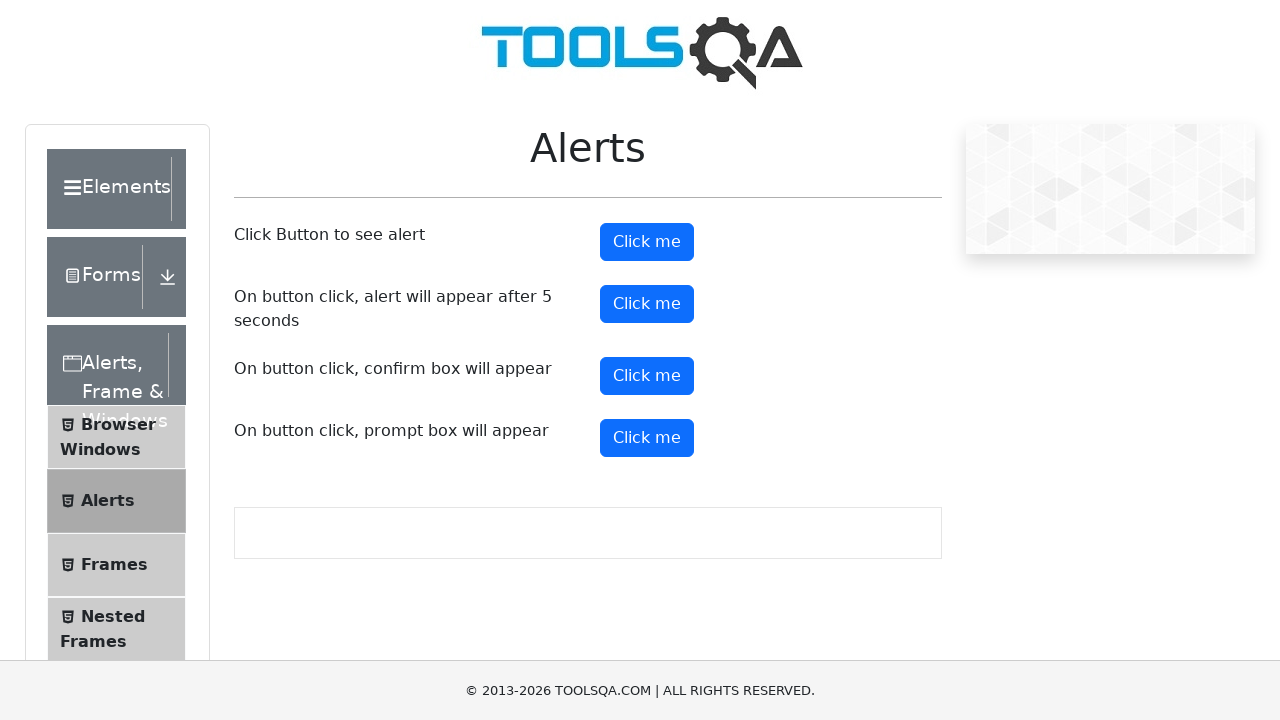

Clicked the timer alert button at (647, 304) on #timerAlertButton
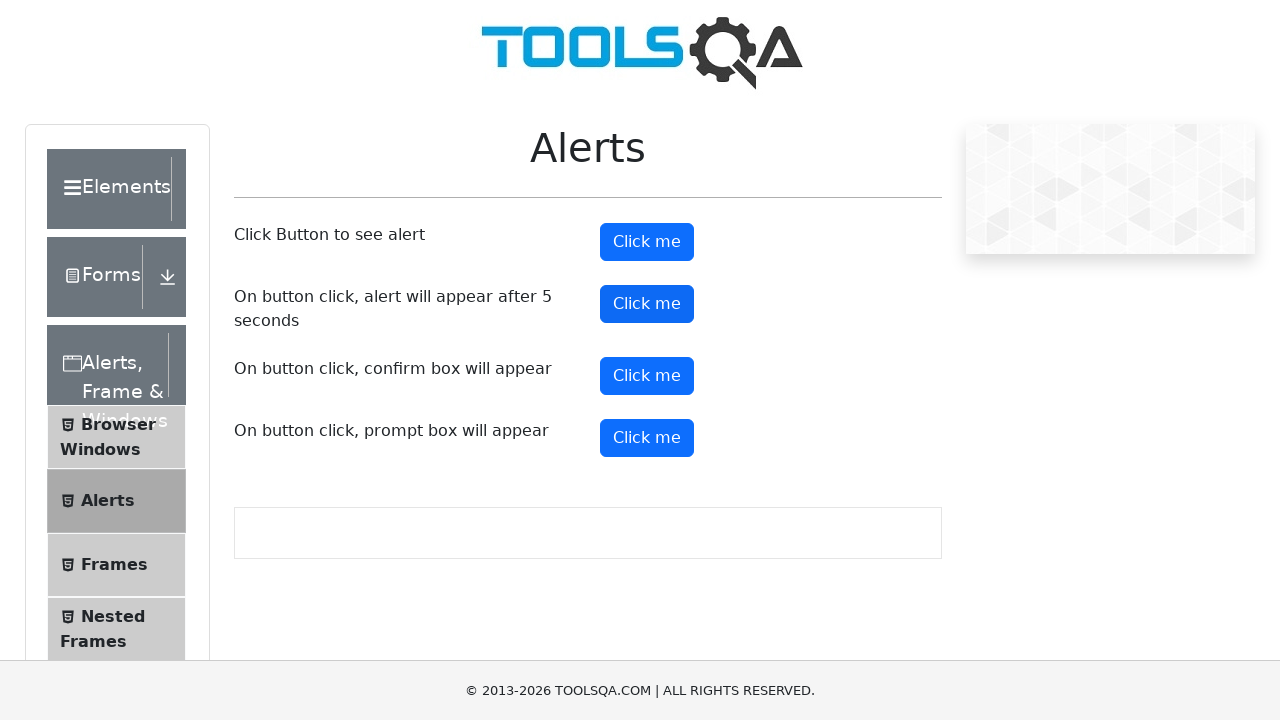

Set up dialog handler to accept alert after 5 second delay
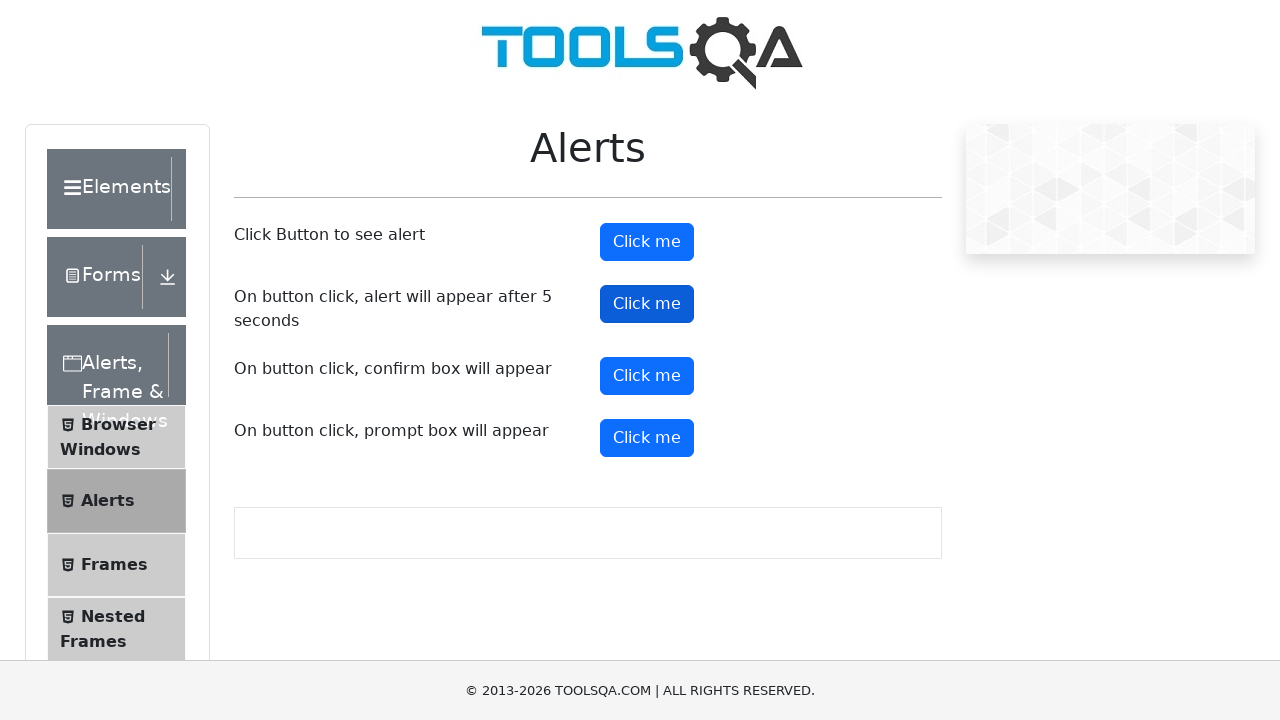

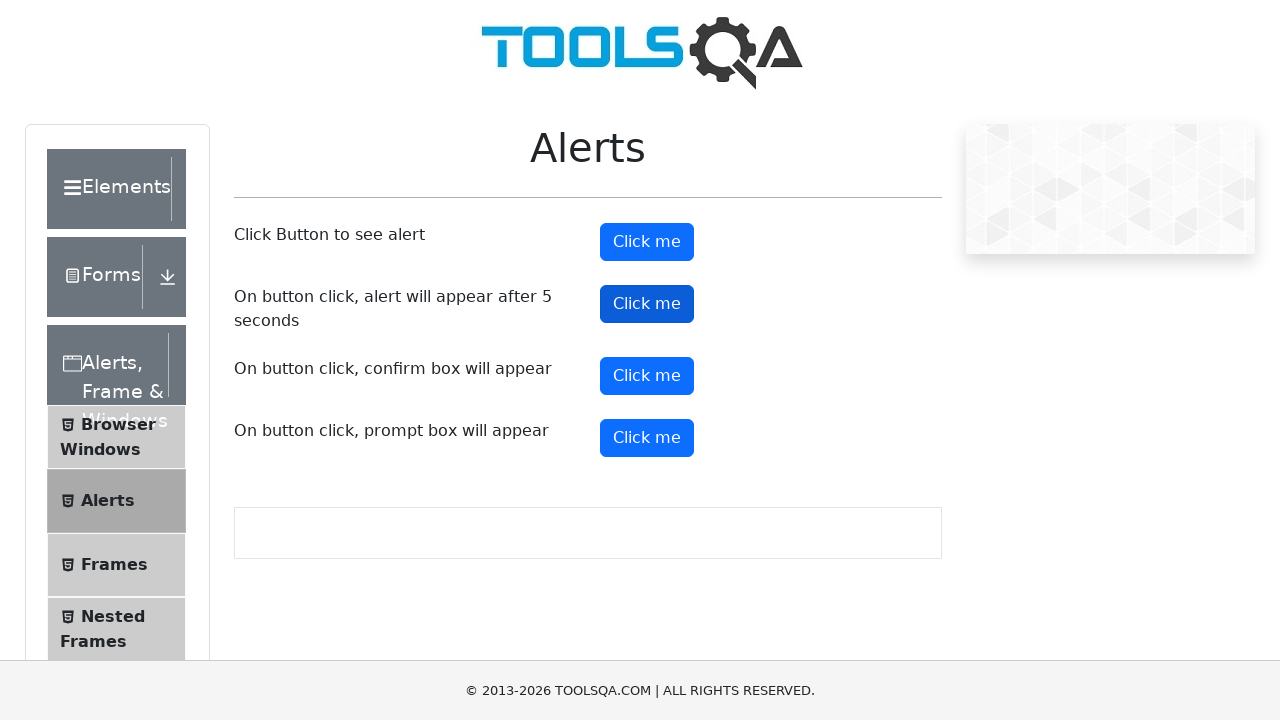